Tests adding a new todo item by filling the text field and clicking the add button

Starting URL: https://lambdatest.github.io/sample-todo-app/

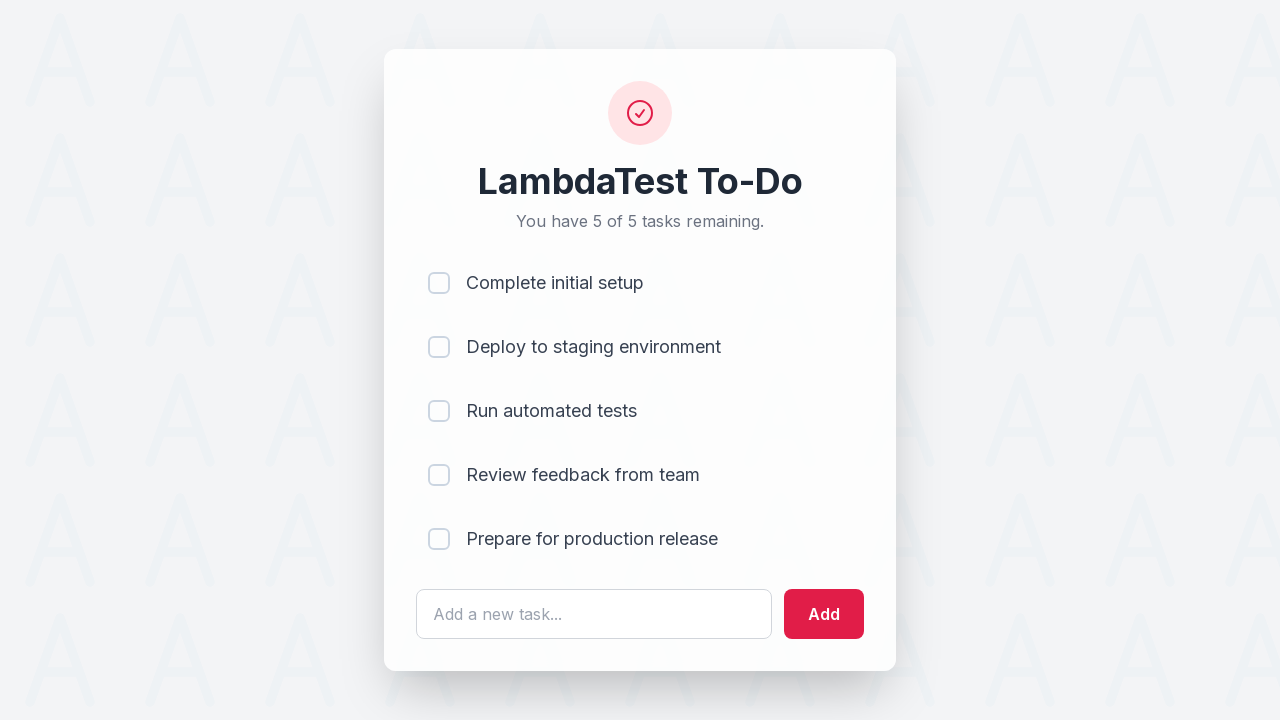

Filled todo text field with 'Clean the Upstairs Closet' on #sampletodotext
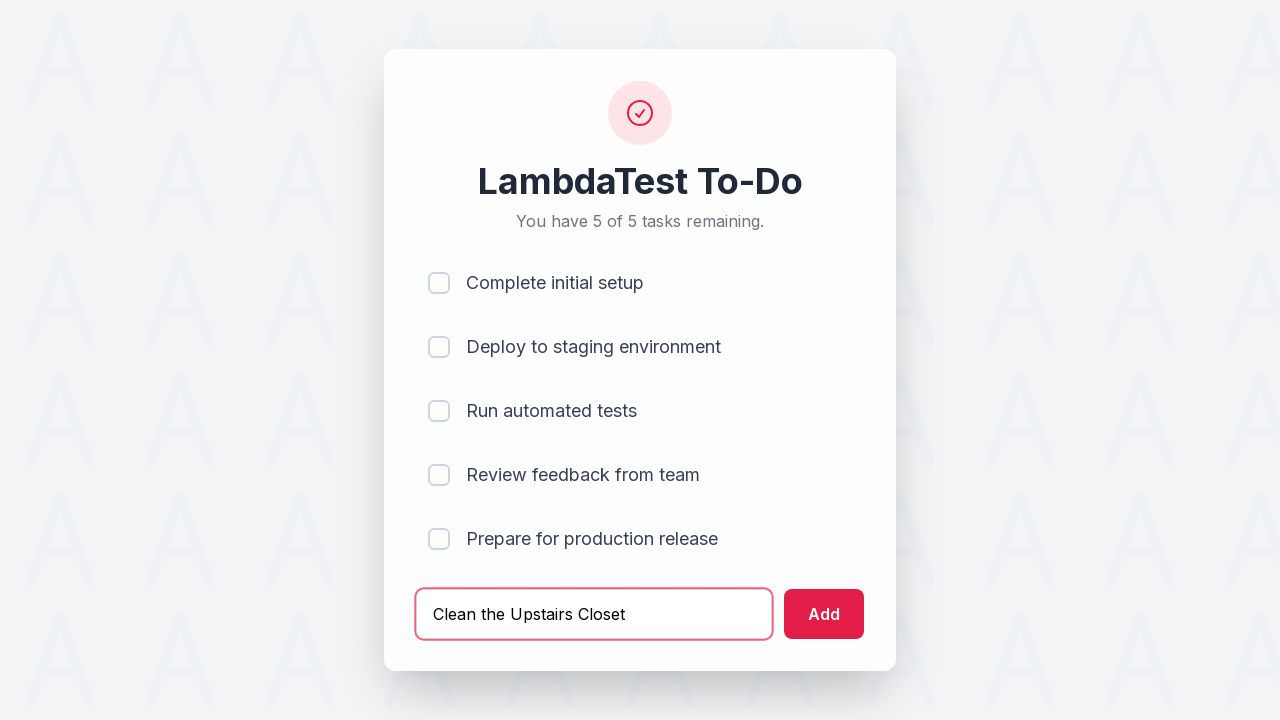

Clicked add button to submit new todo item at (824, 614) on #addbutton
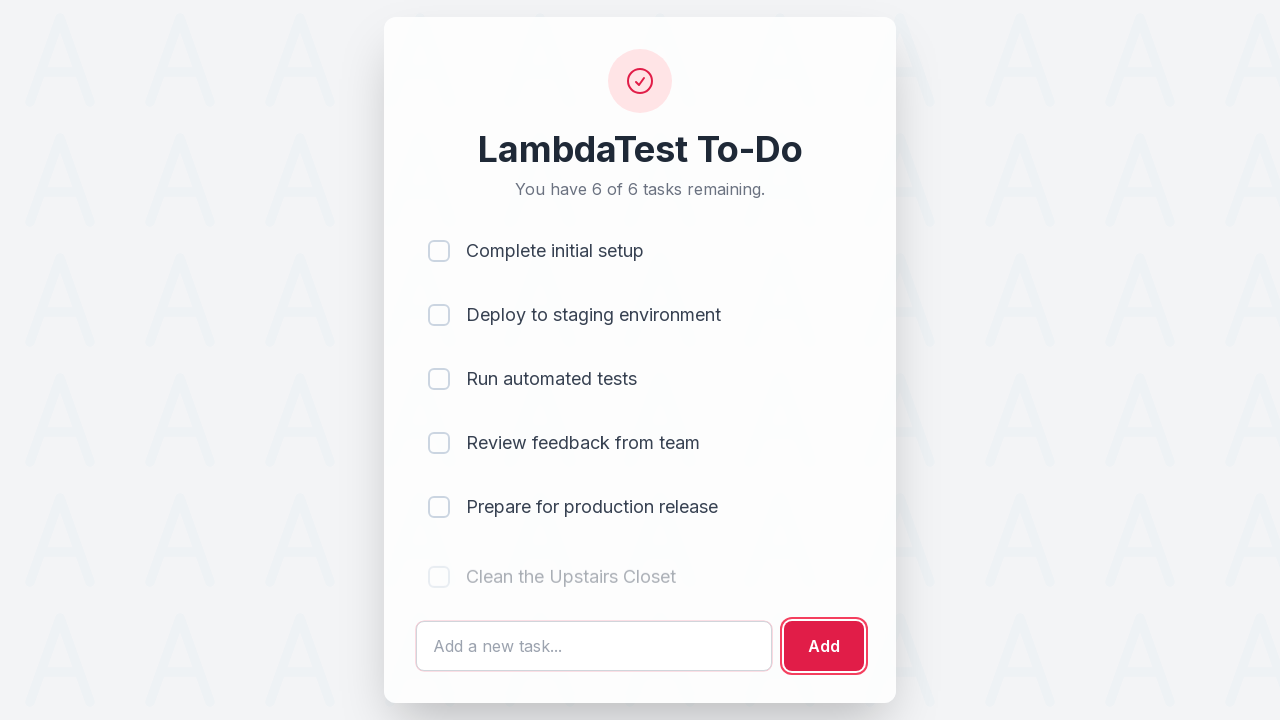

New todo item appeared in the list
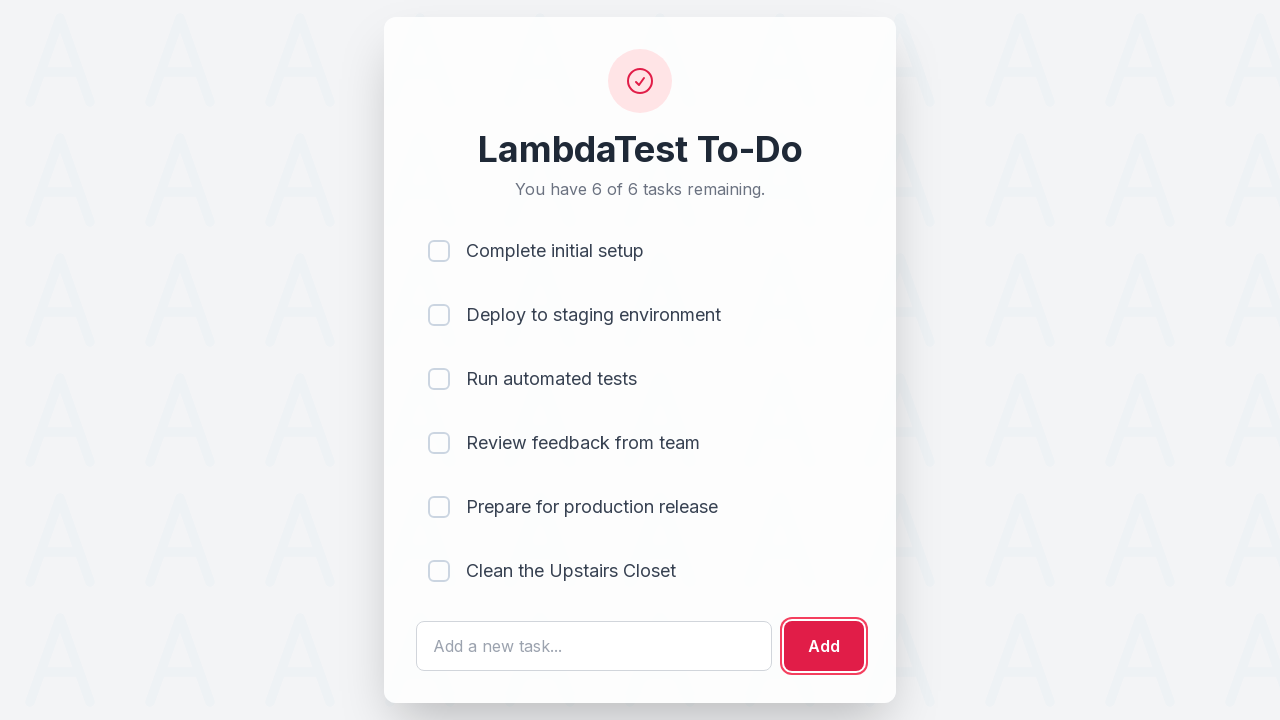

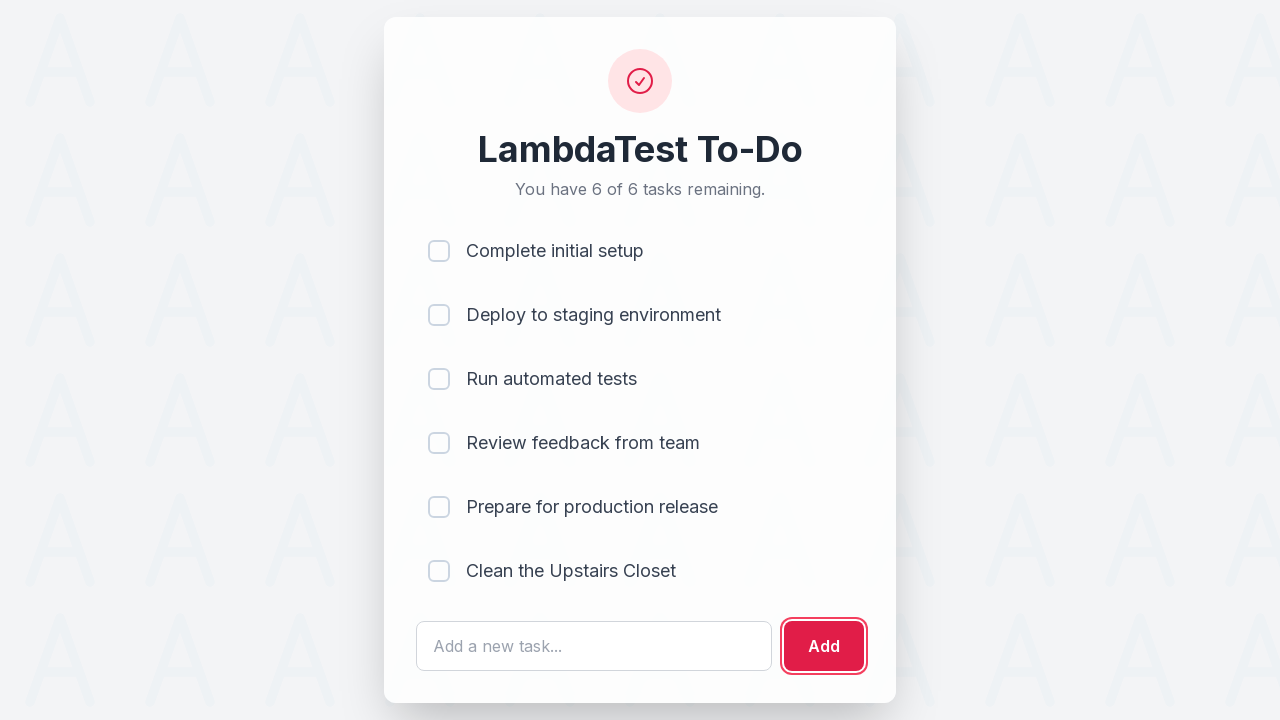